Tests scrolling to a specific element at the bottom of a long page using scrollIntoView

Starting URL: https://bonigarcia.dev/selenium-webdriver-java/long-page.html

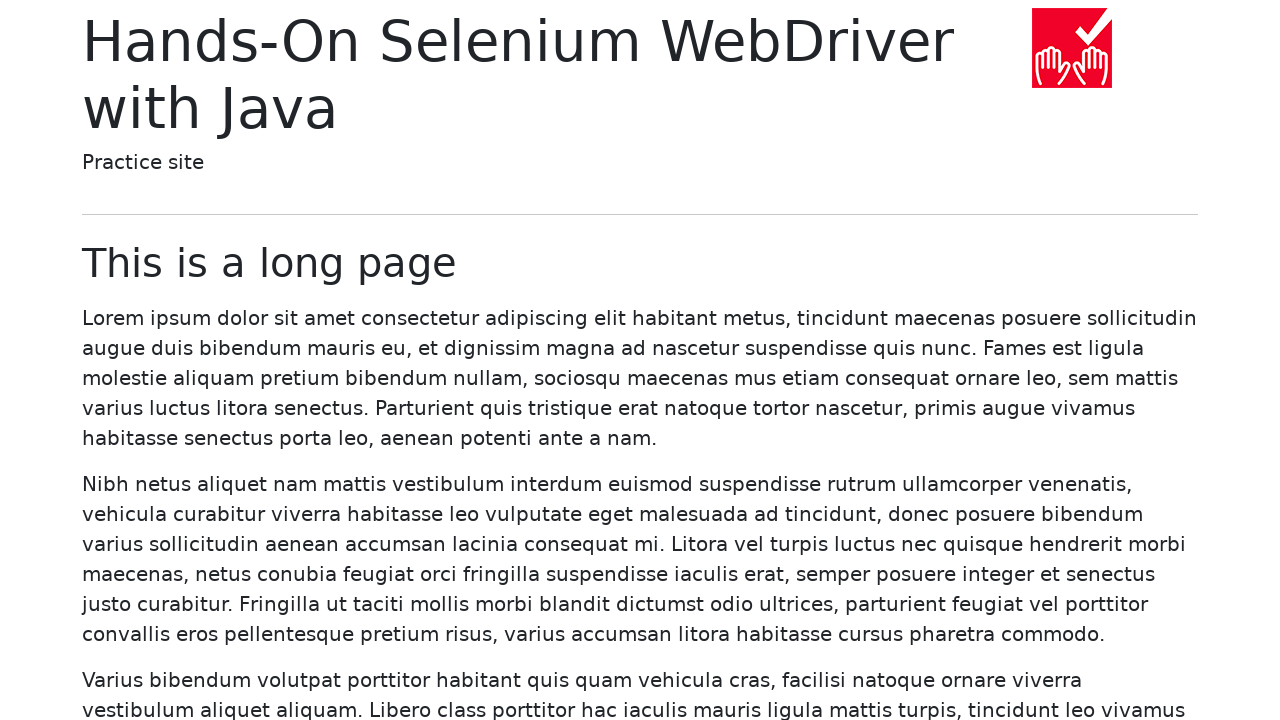

Navigated to long page URL
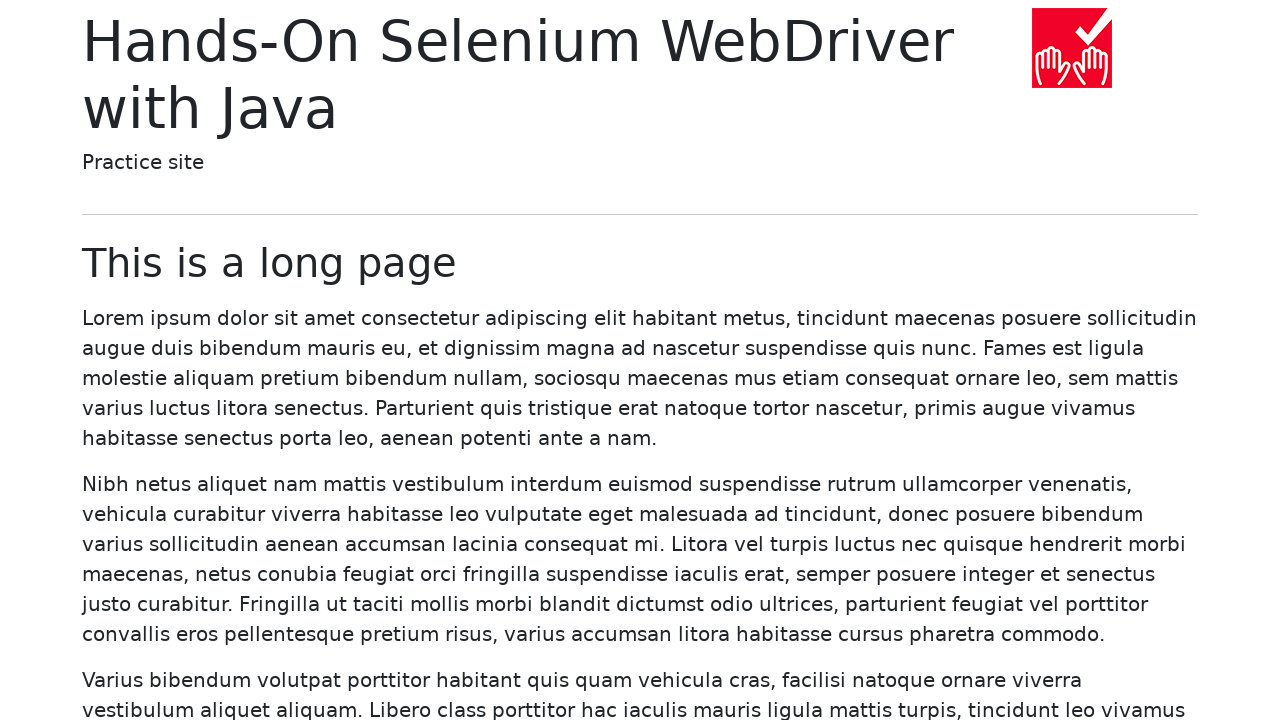

Located the last paragraph element
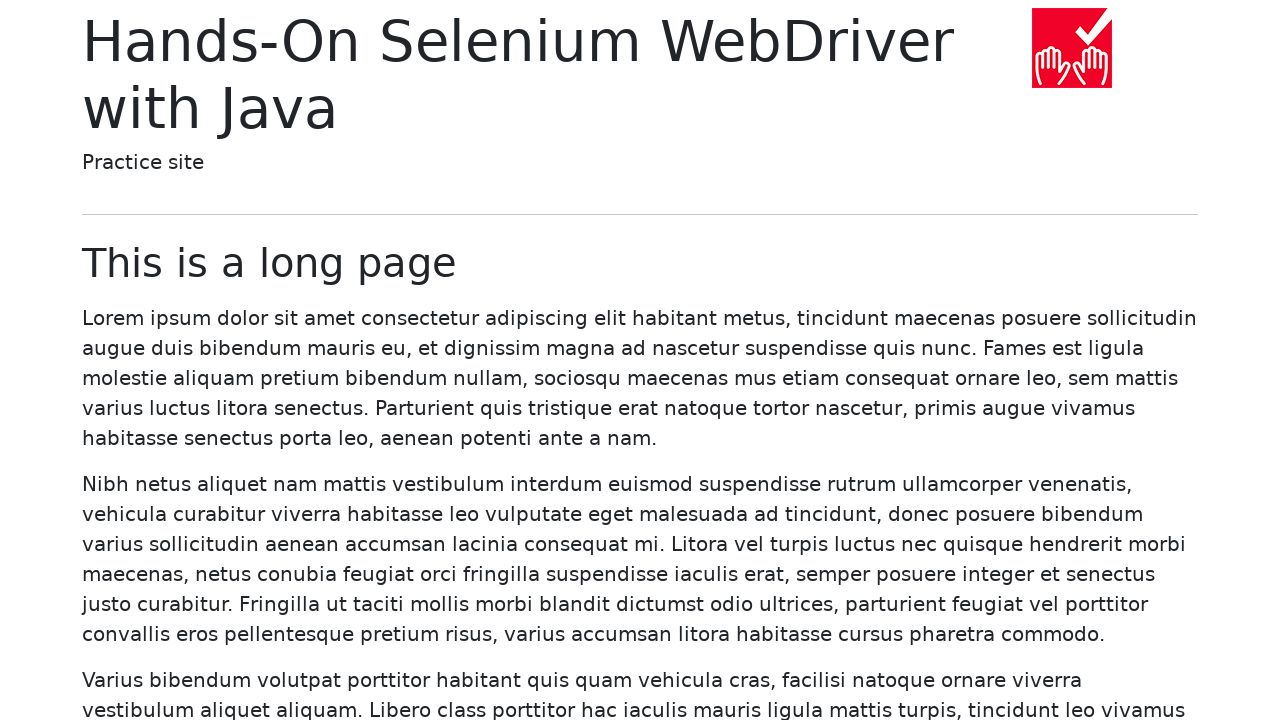

Scrolled to the last paragraph using scrollIntoView
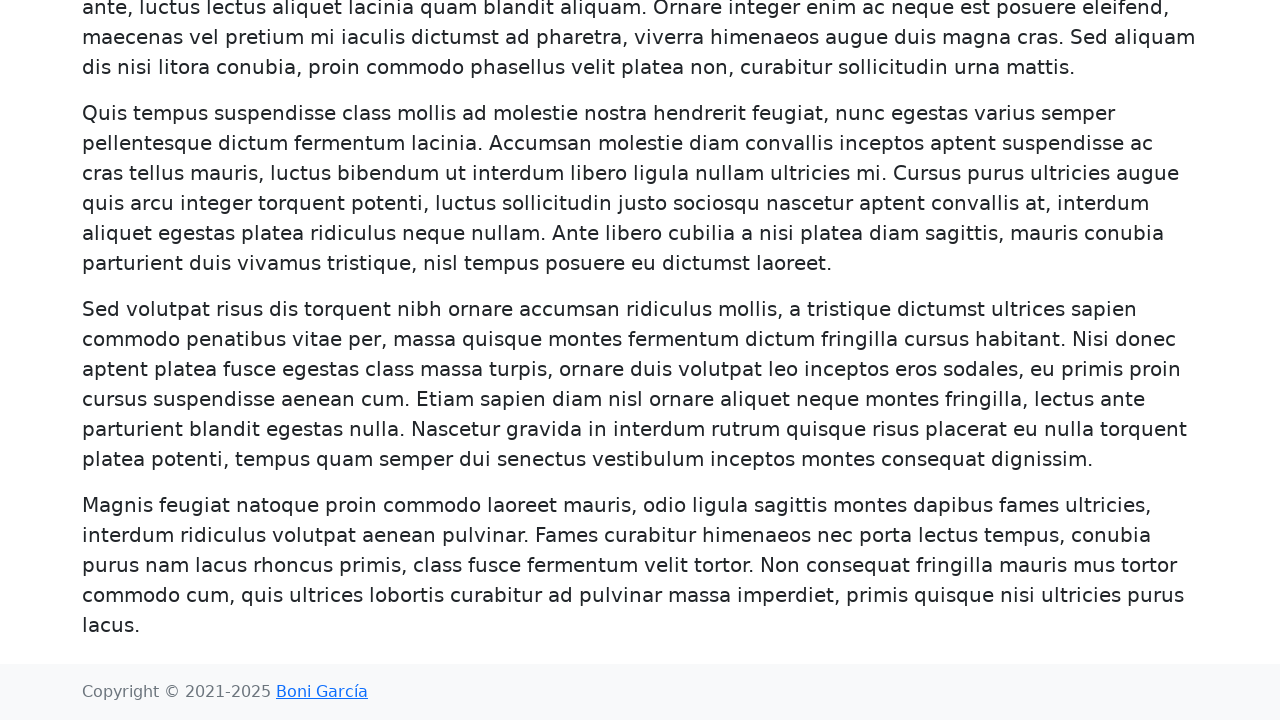

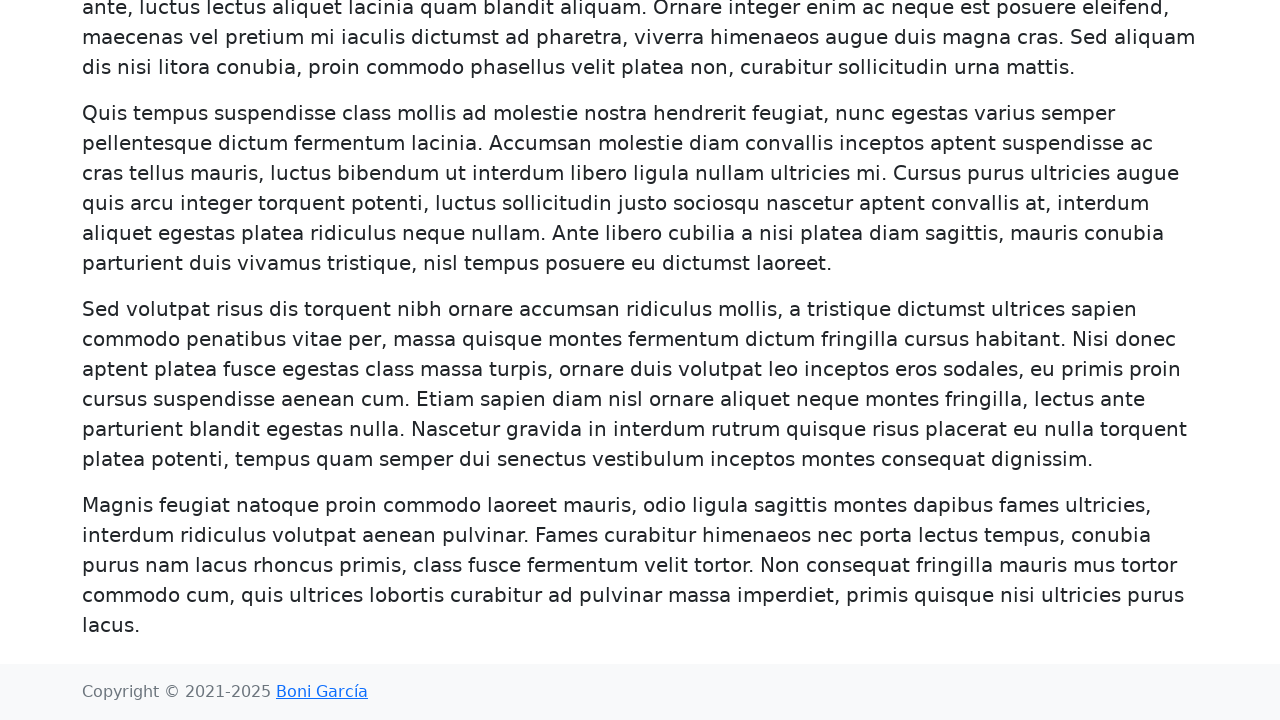